Locates a button element by name attribute and retrieves its id and value attributes

Starting URL: https://kristinek.github.io/site/examples/locators

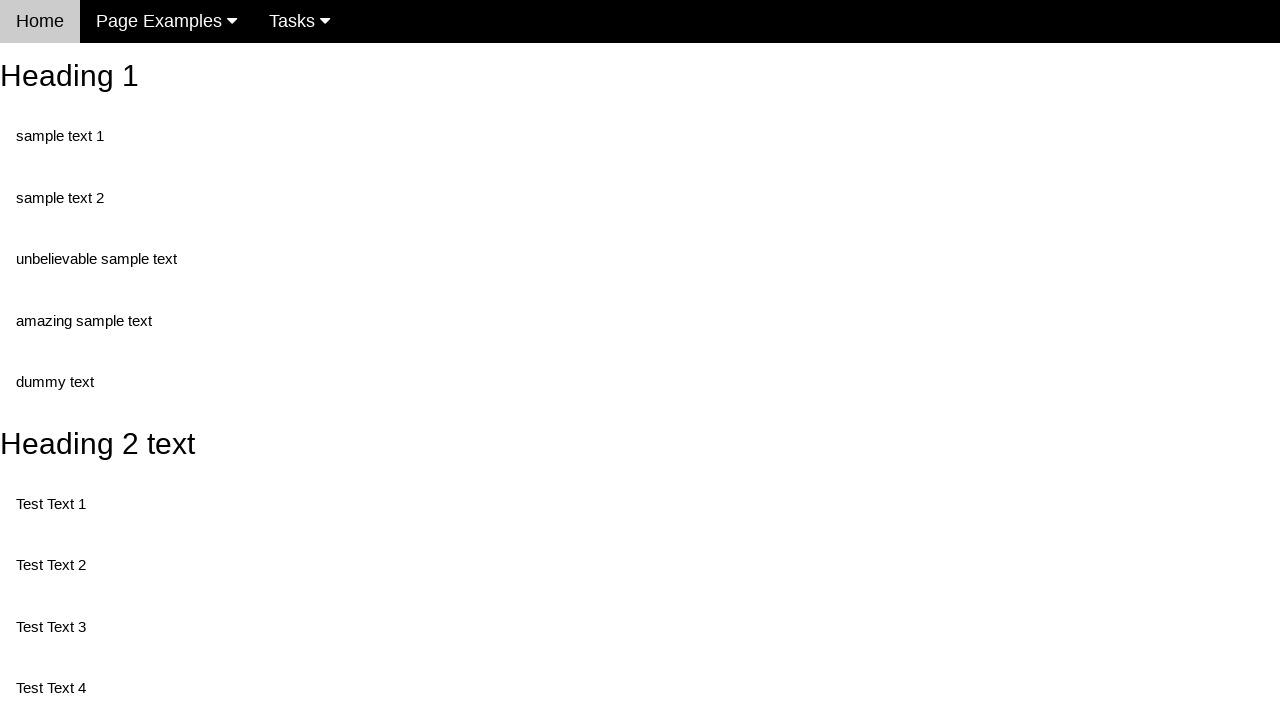

Navigated to locators example page
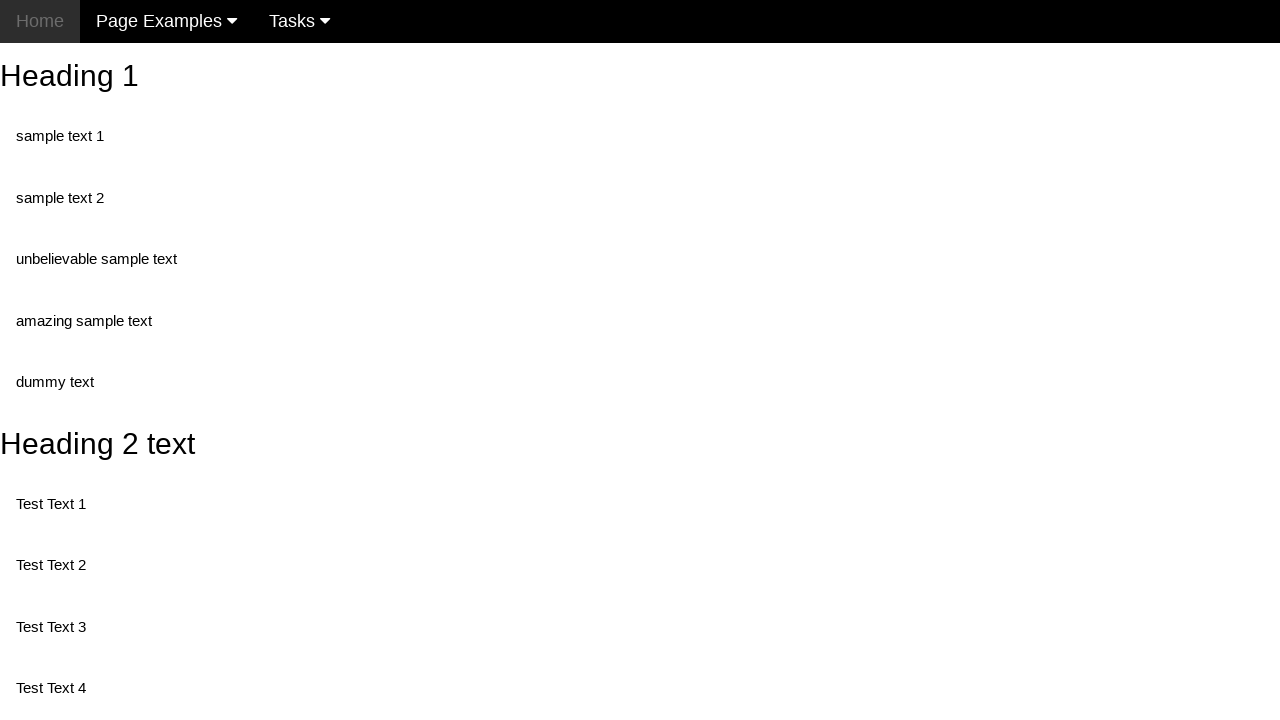

Located button element by name attribute 'randomButton2'
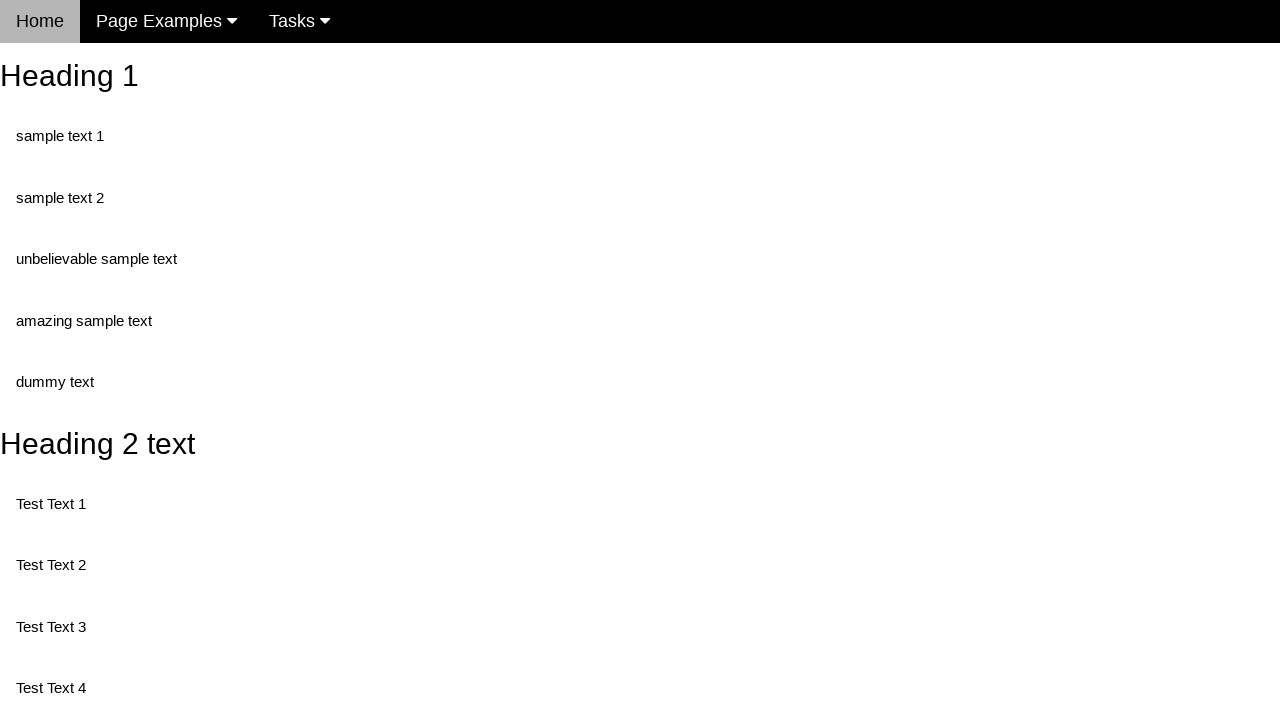

Retrieved id attribute from button
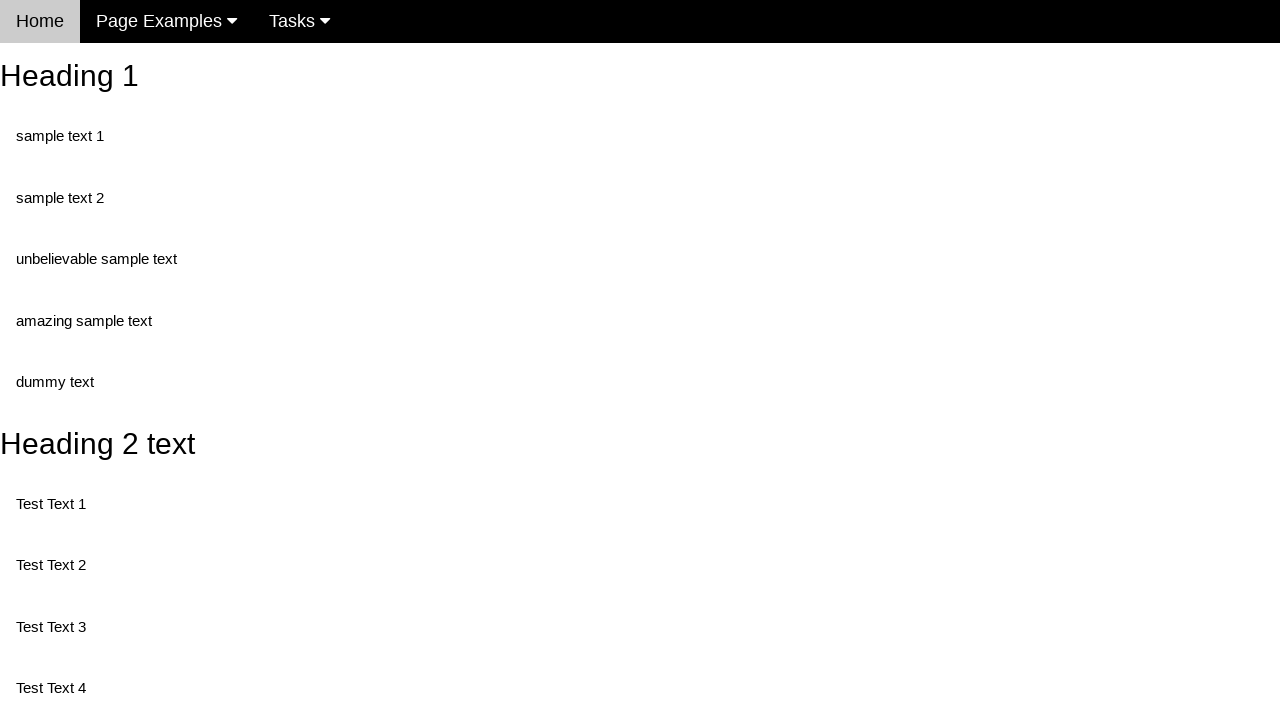

Retrieved value attribute from button
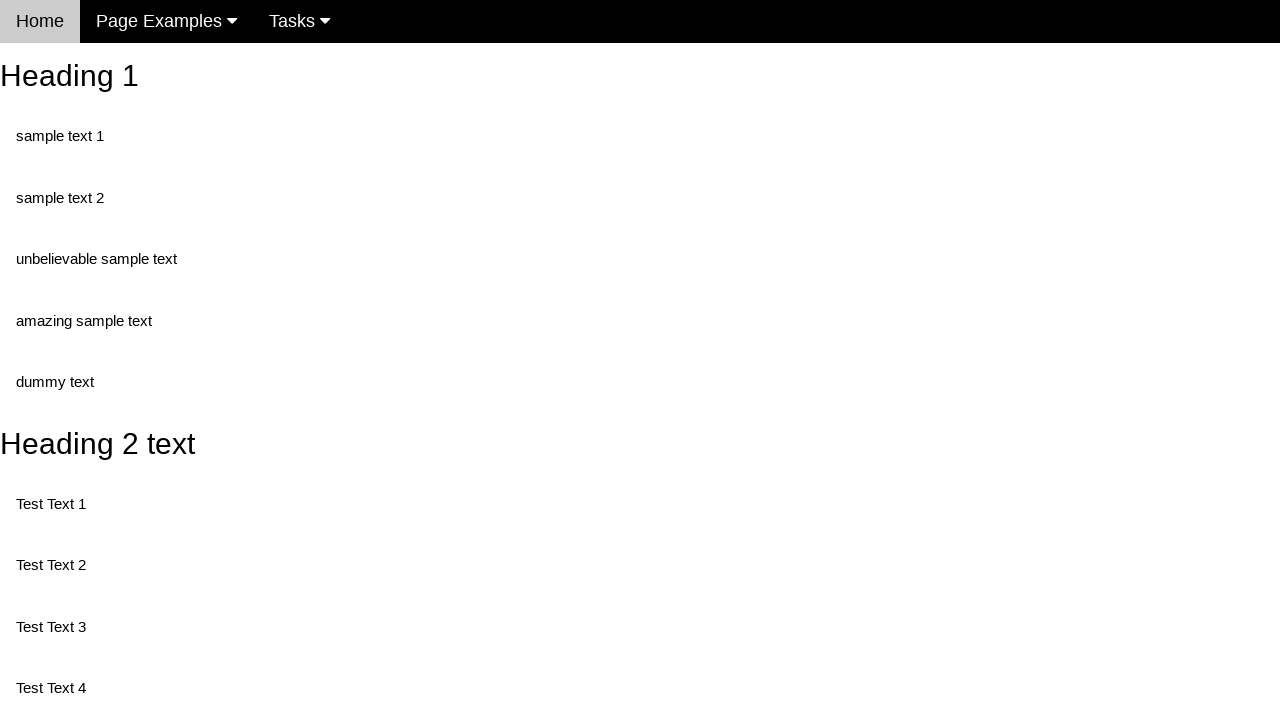

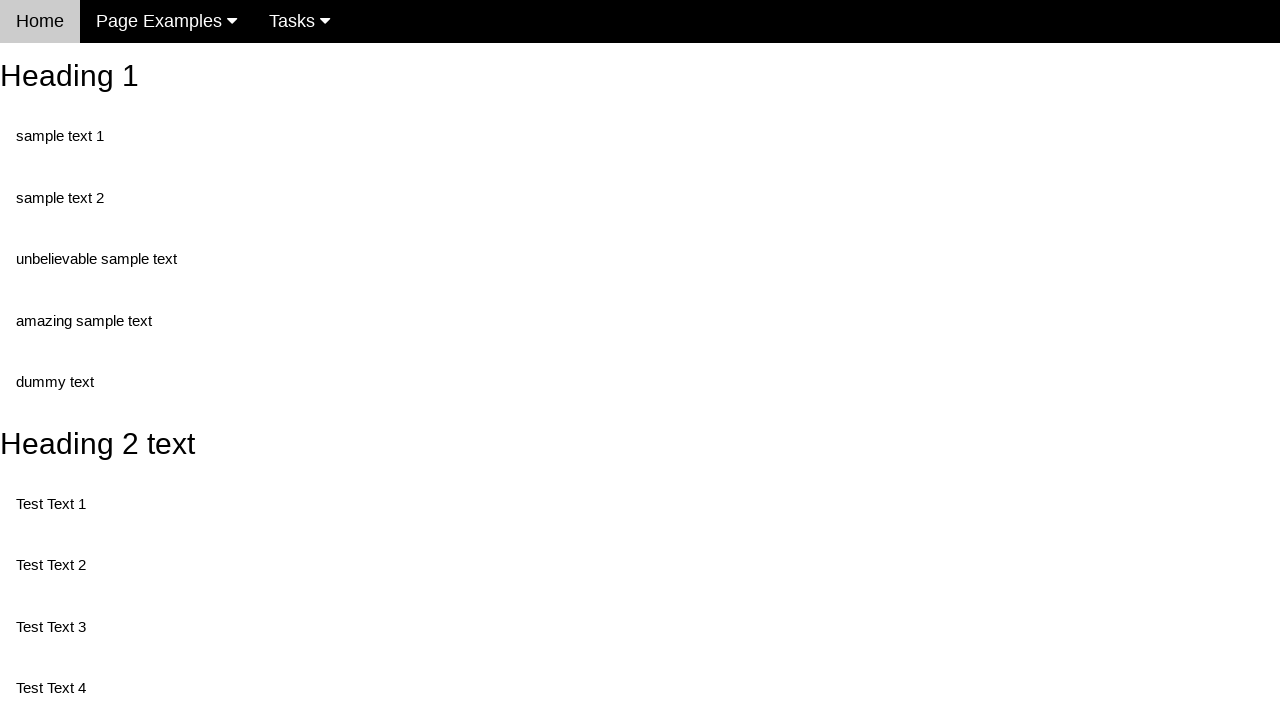